Tests iframe interaction by clicking on a tile element and verifying the page heading text

Starting URL: https://globalsqa.com/demo-site/frames-and-windows/#iFrame

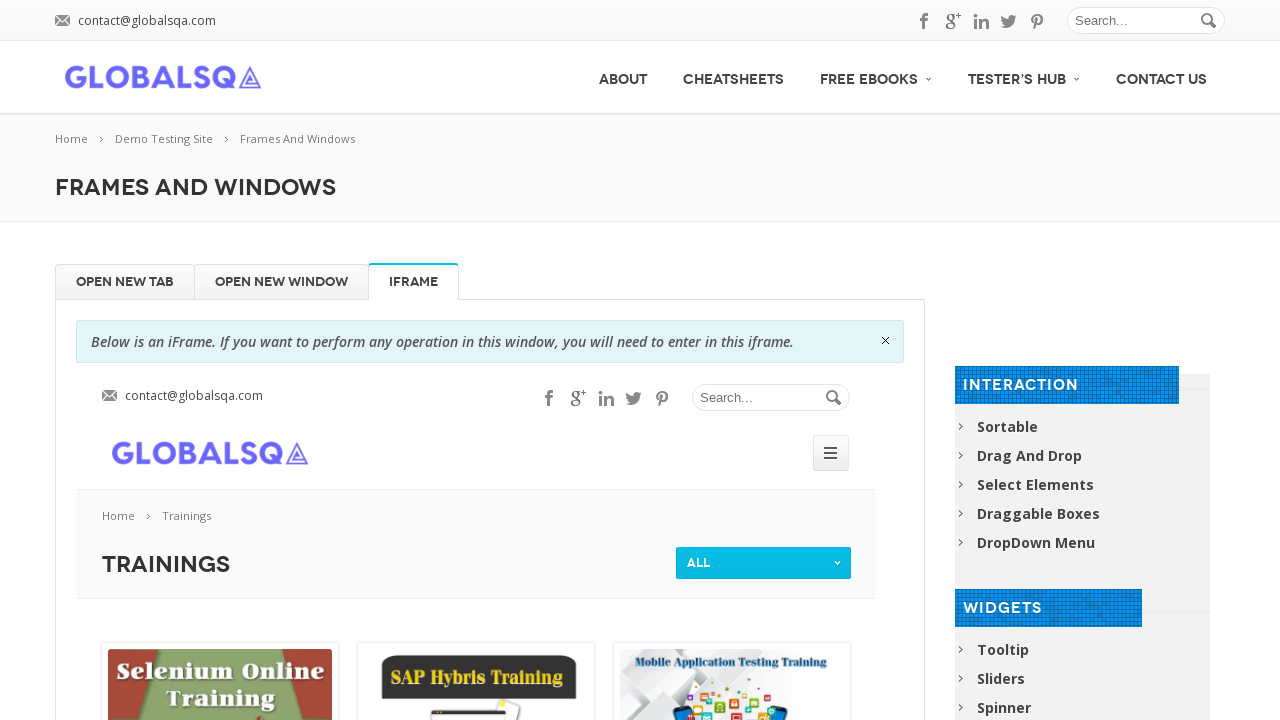

Located iframe with name 'globalSqa'
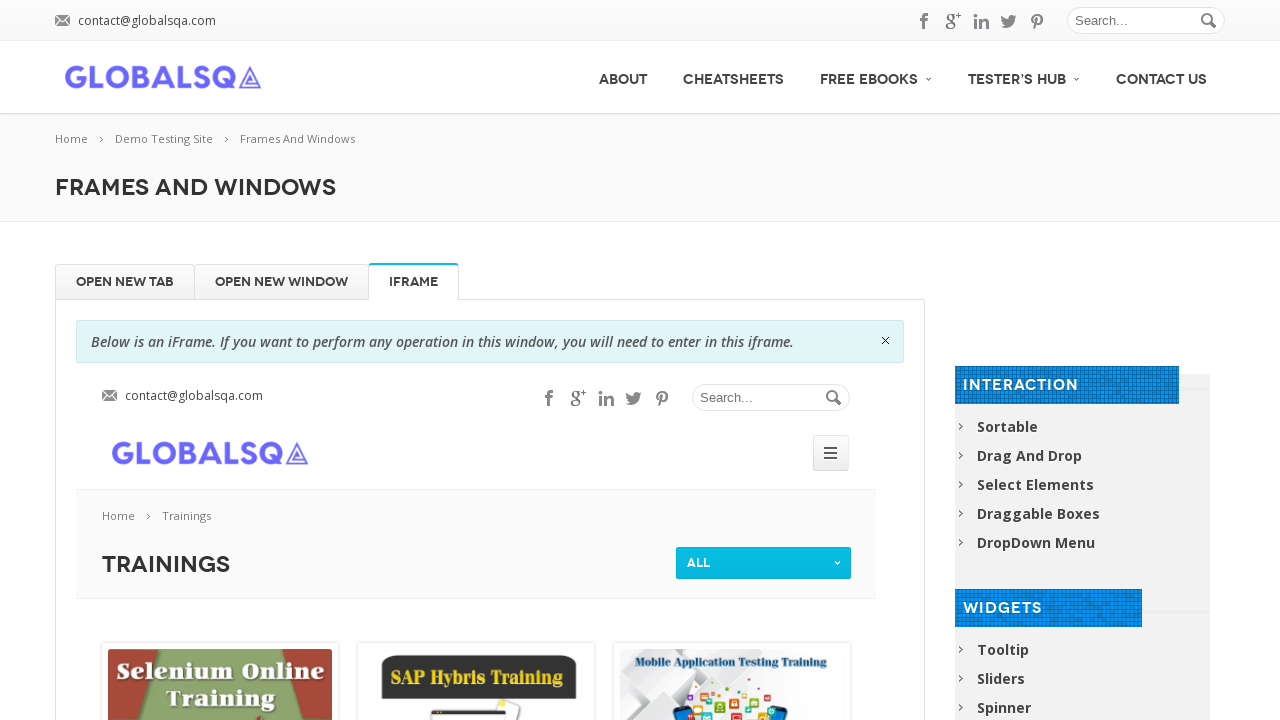

Clicked on the first element tile in the iframe at (220, 642) on iframe[name='globalSqa'] >> internal:control=enter-frame >> div.isotope-item >> 
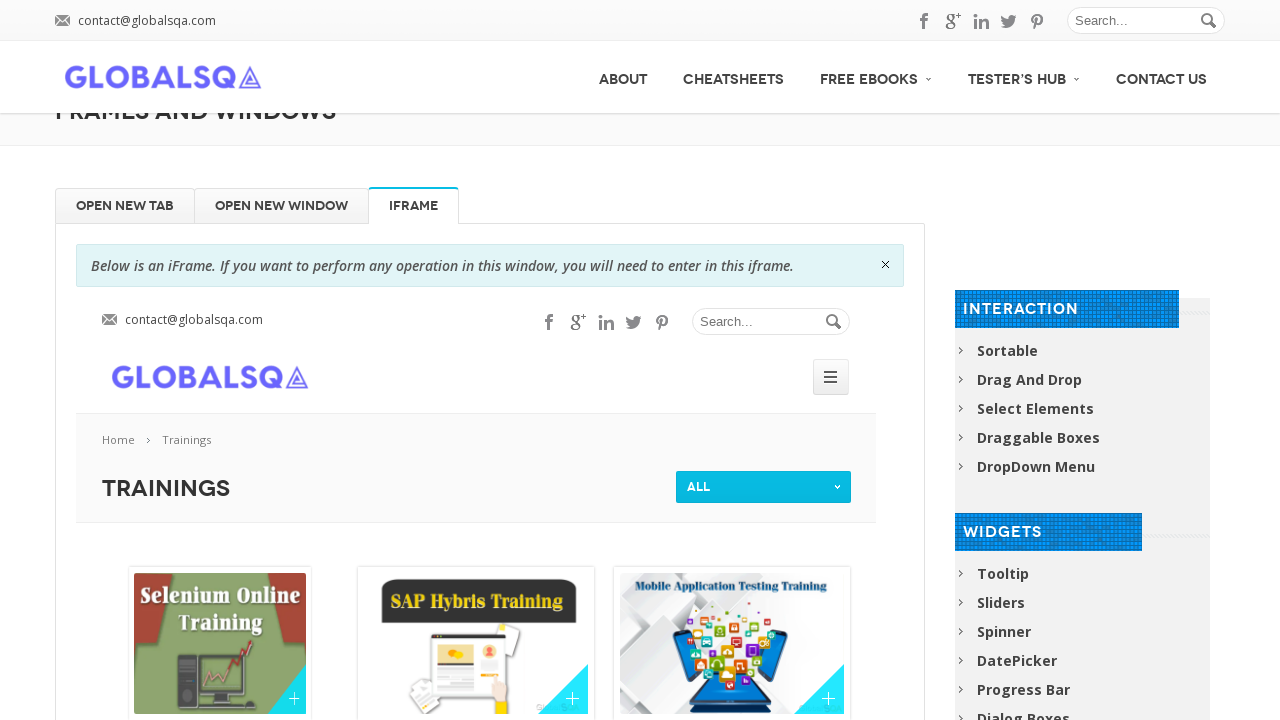

Verified page heading text is 'Selenium 3.0 Training'
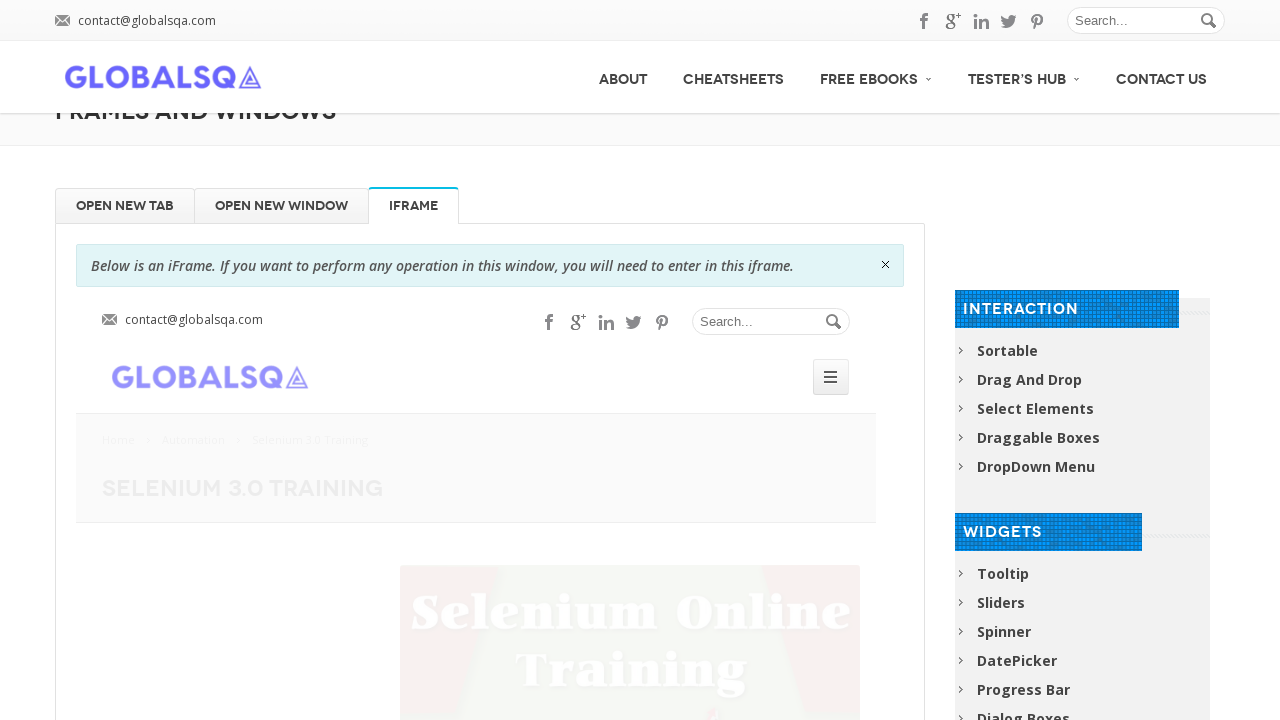

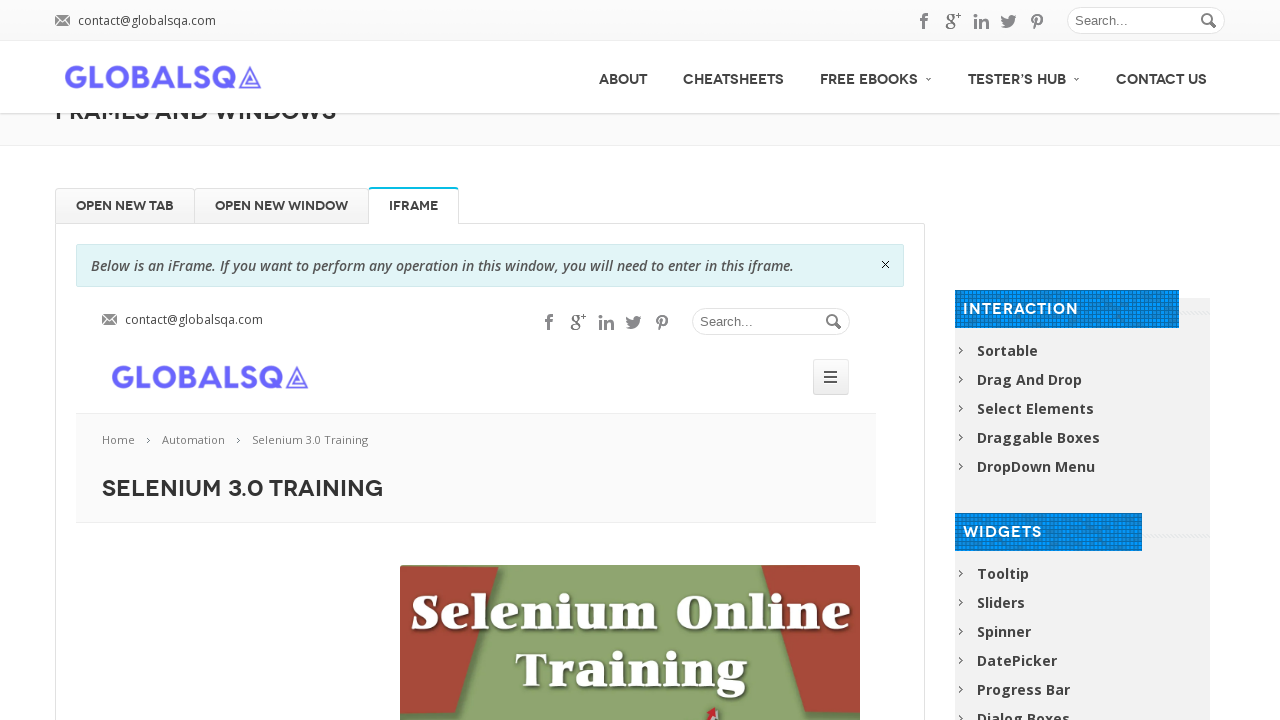